Tests that new todo items are appended to the bottom of the list by creating 3 items and verifying their order and count.

Starting URL: https://demo.playwright.dev/todomvc

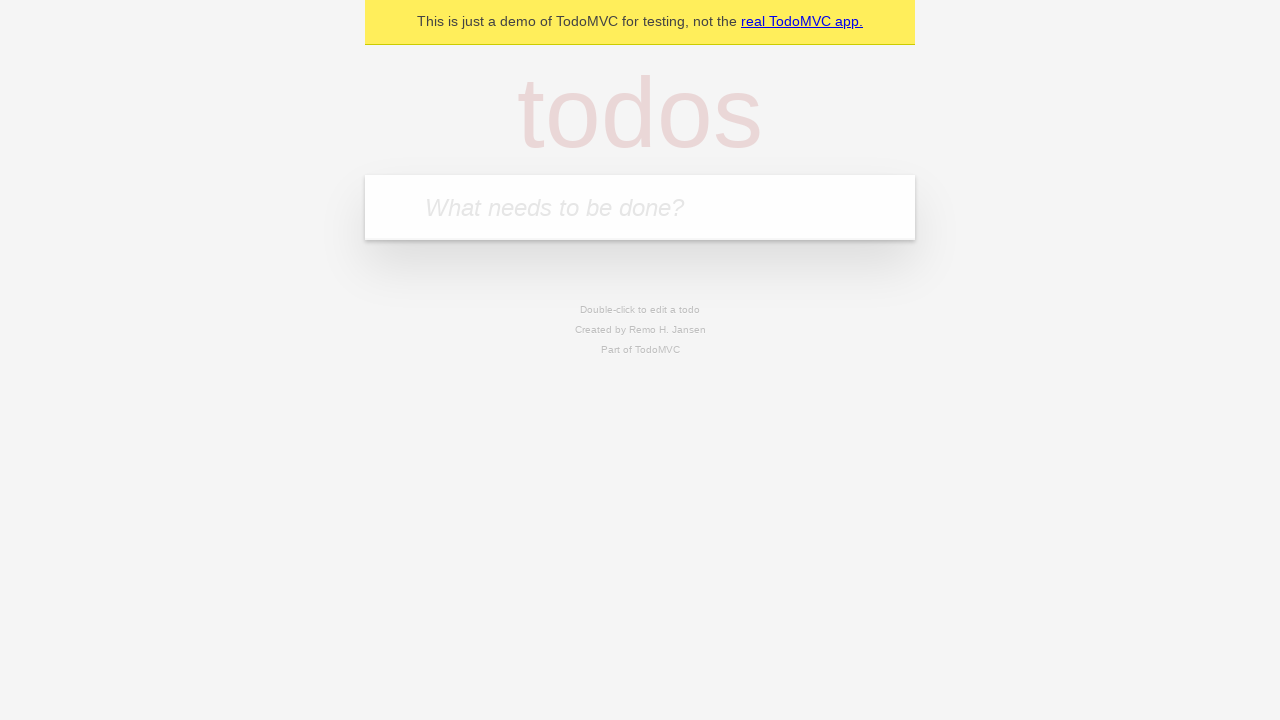

Filled new-todo input with 'buy some cheese' on .new-todo
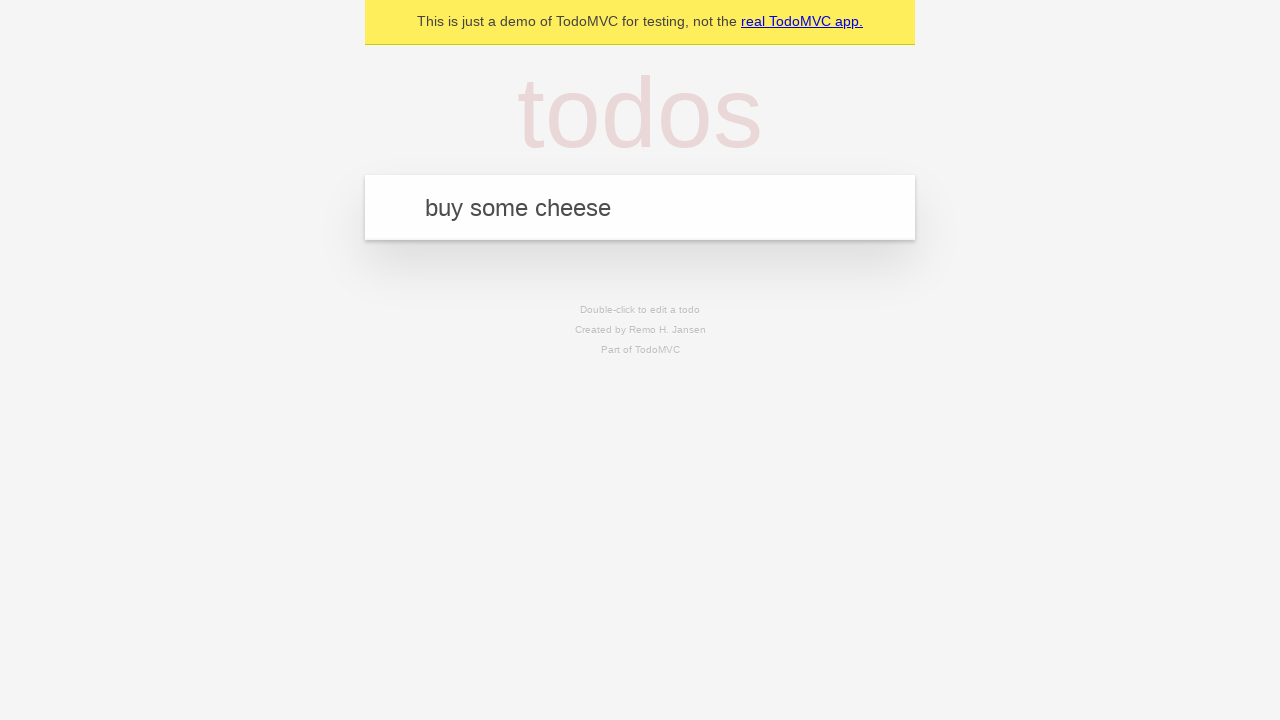

Pressed Enter to add first todo item on .new-todo
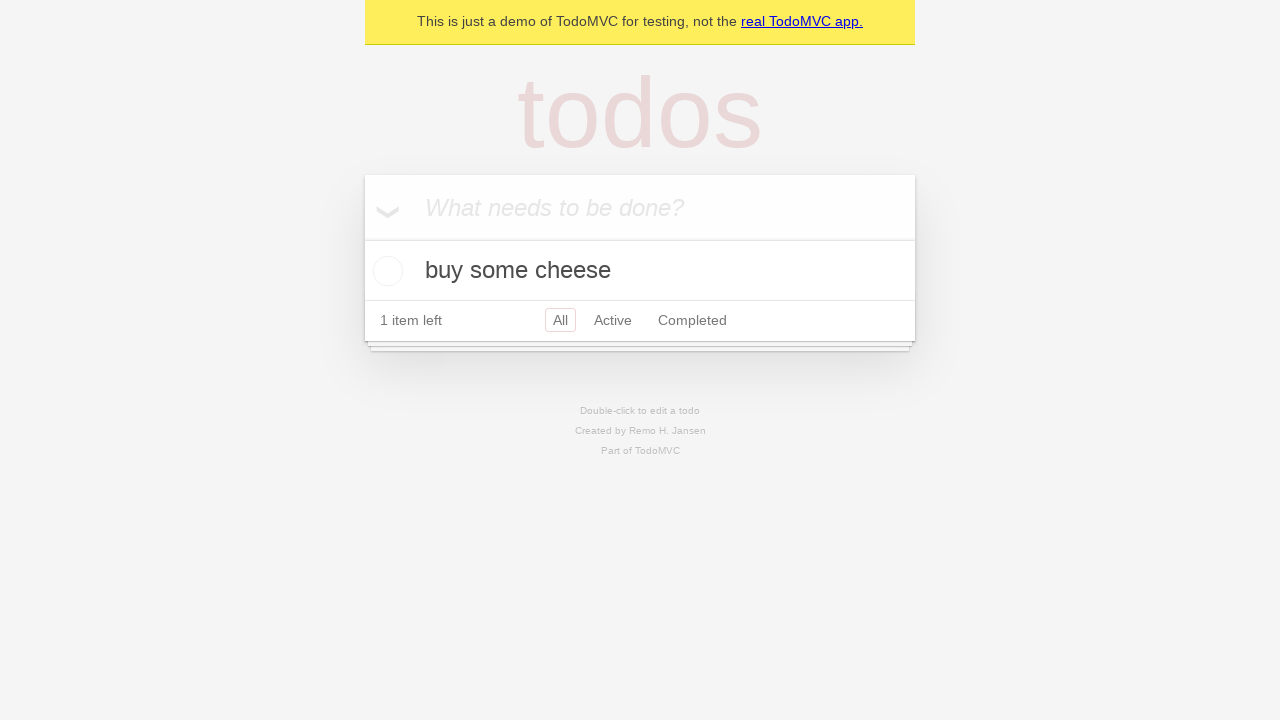

Filled new-todo input with 'feed the cat' on .new-todo
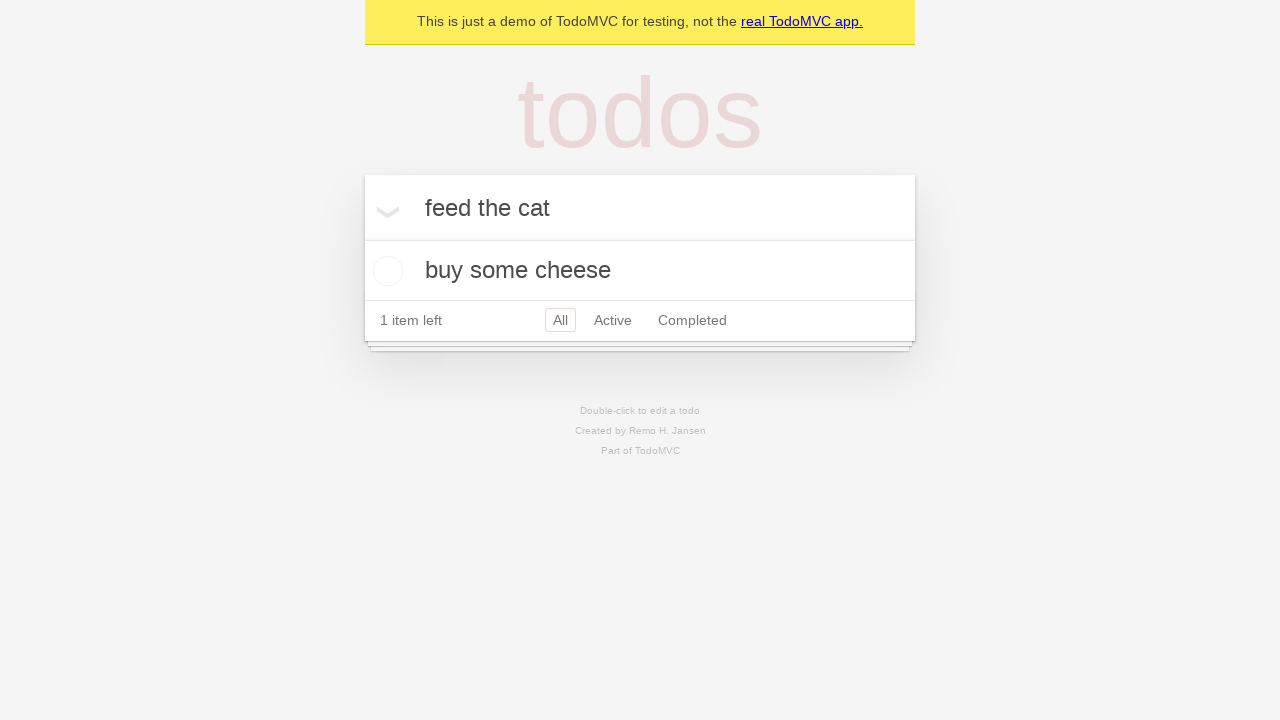

Pressed Enter to add second todo item on .new-todo
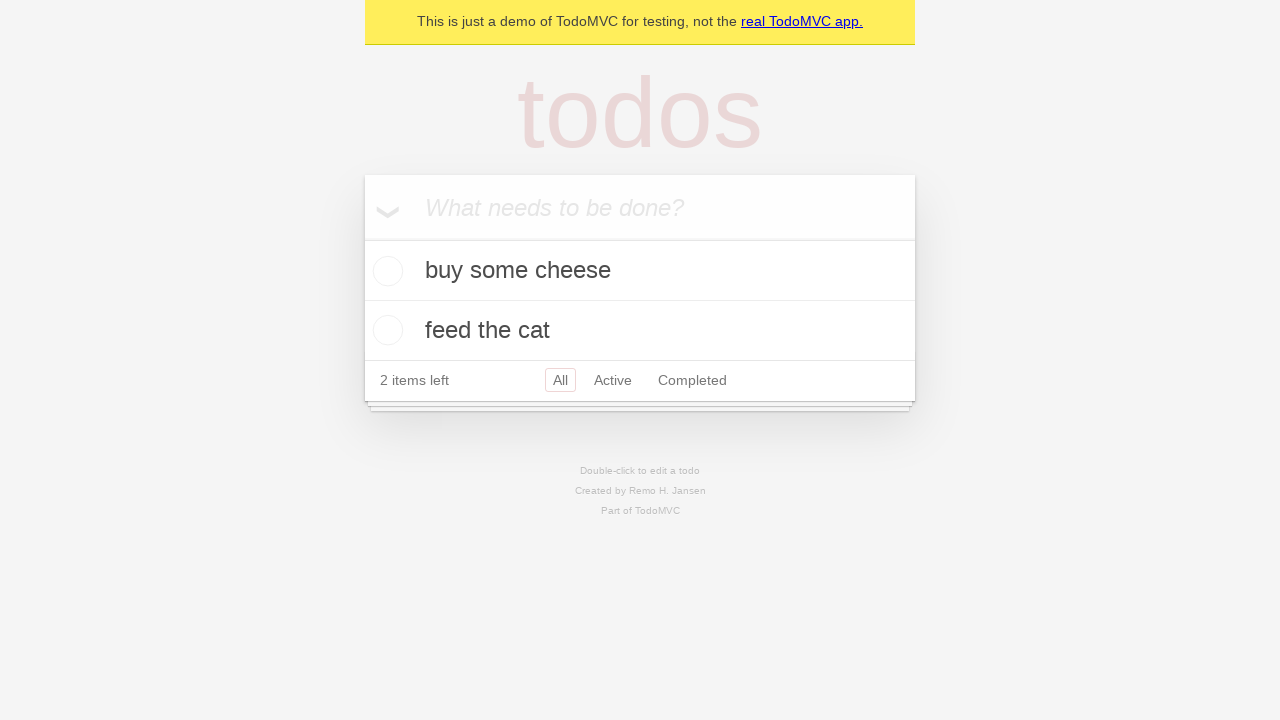

Filled new-todo input with 'book a doctors appointment' on .new-todo
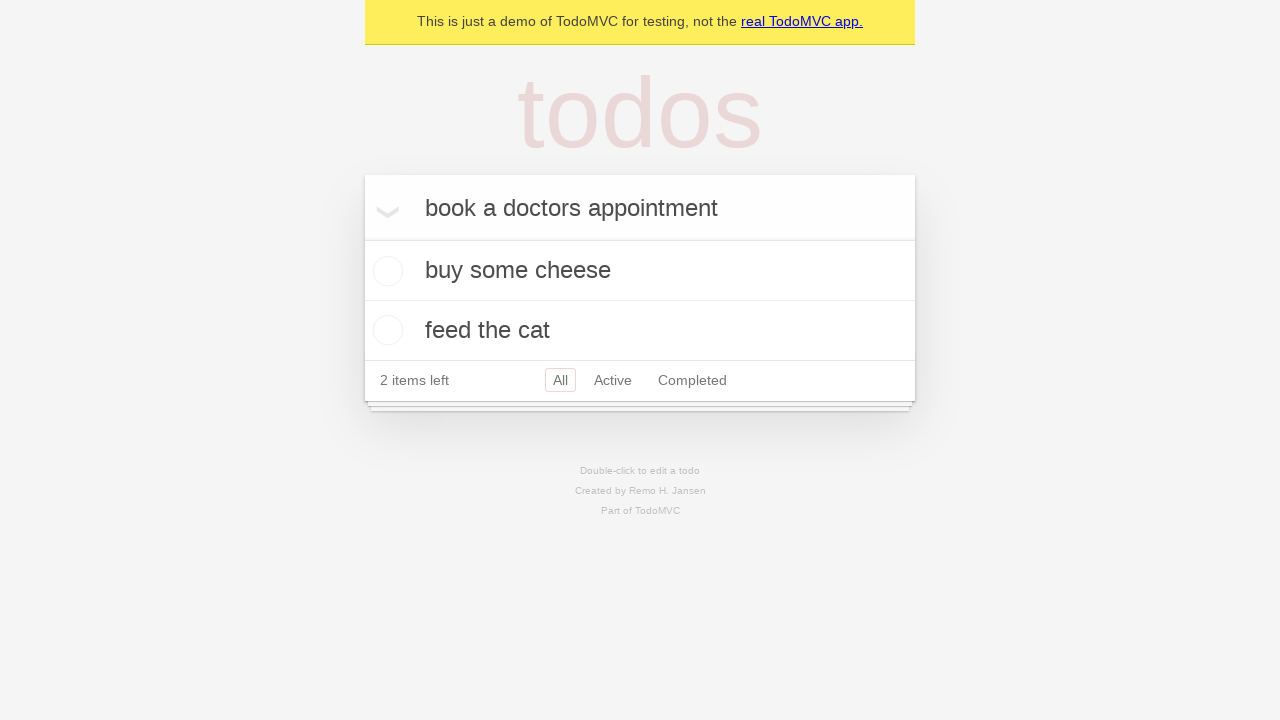

Pressed Enter to add third todo item on .new-todo
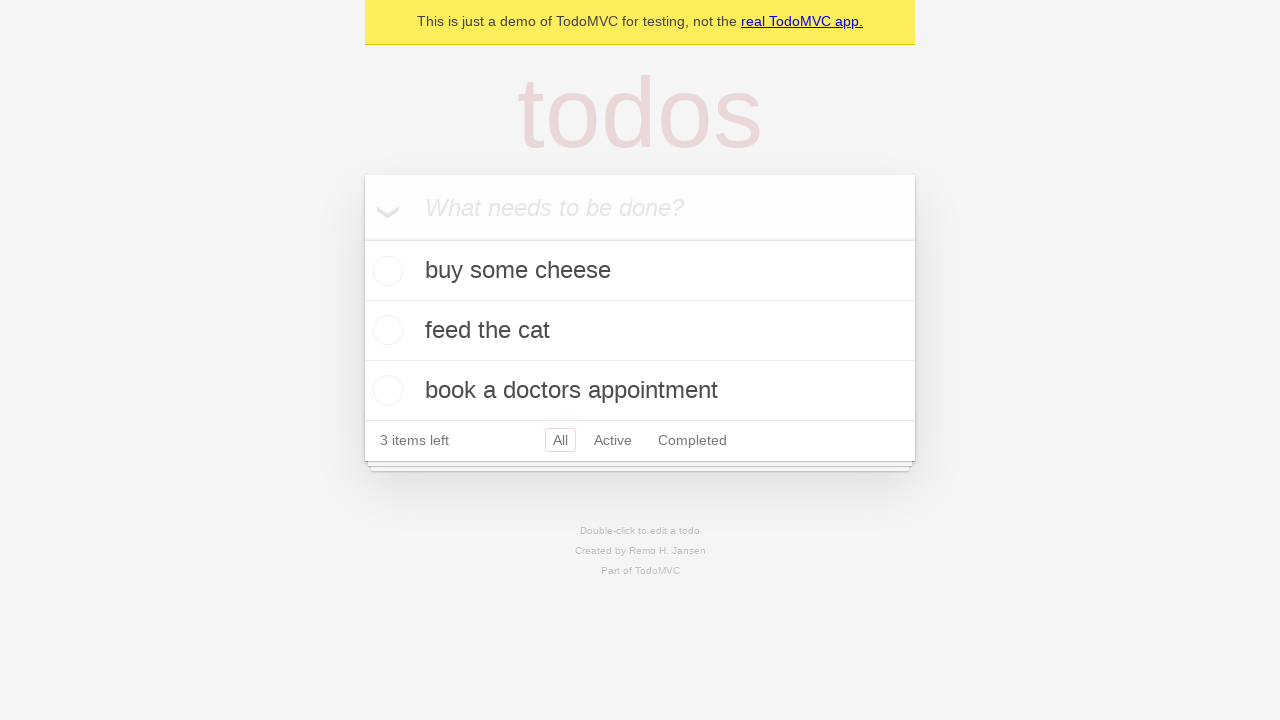

Waited for todo-count element to appear
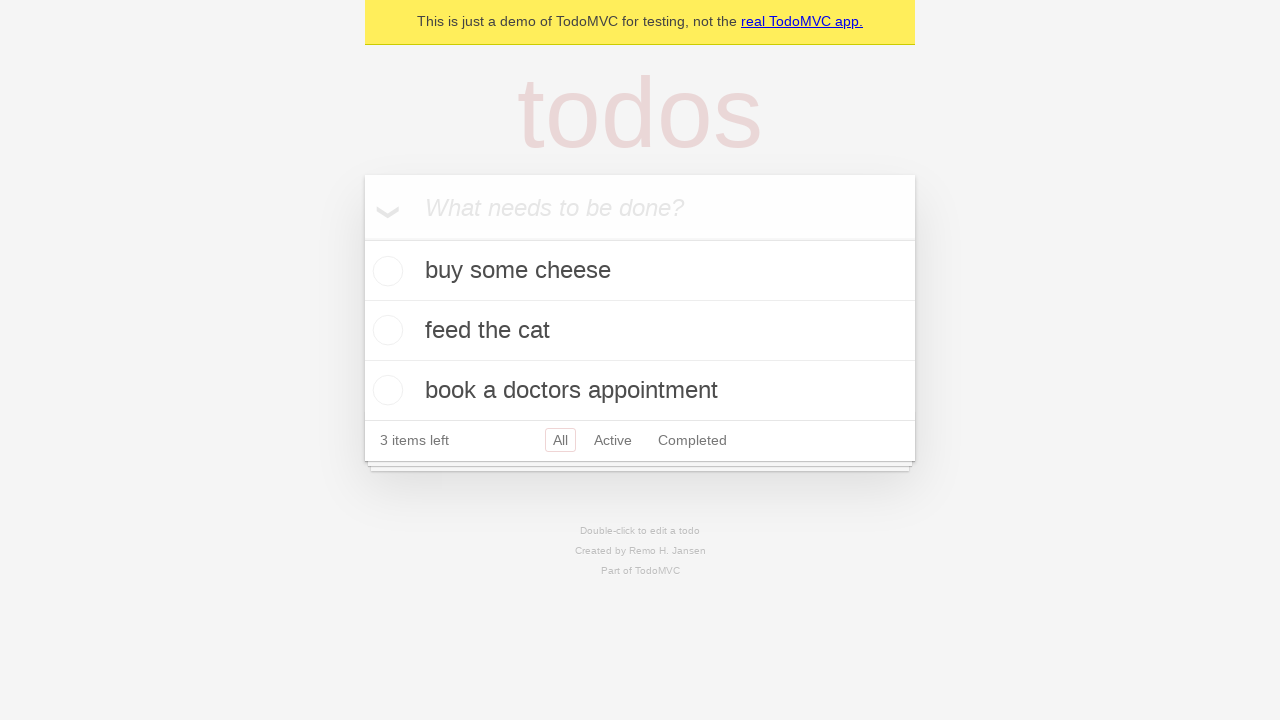

Verified that exactly 3 todo items are present in the list
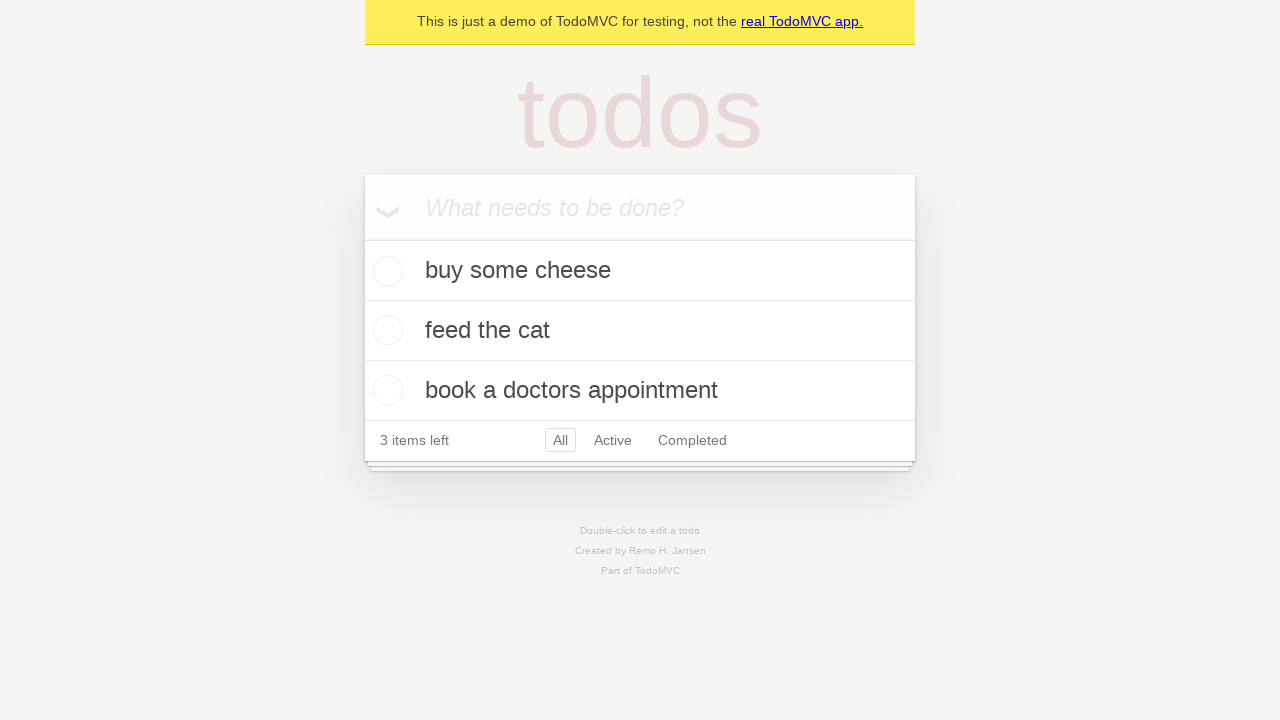

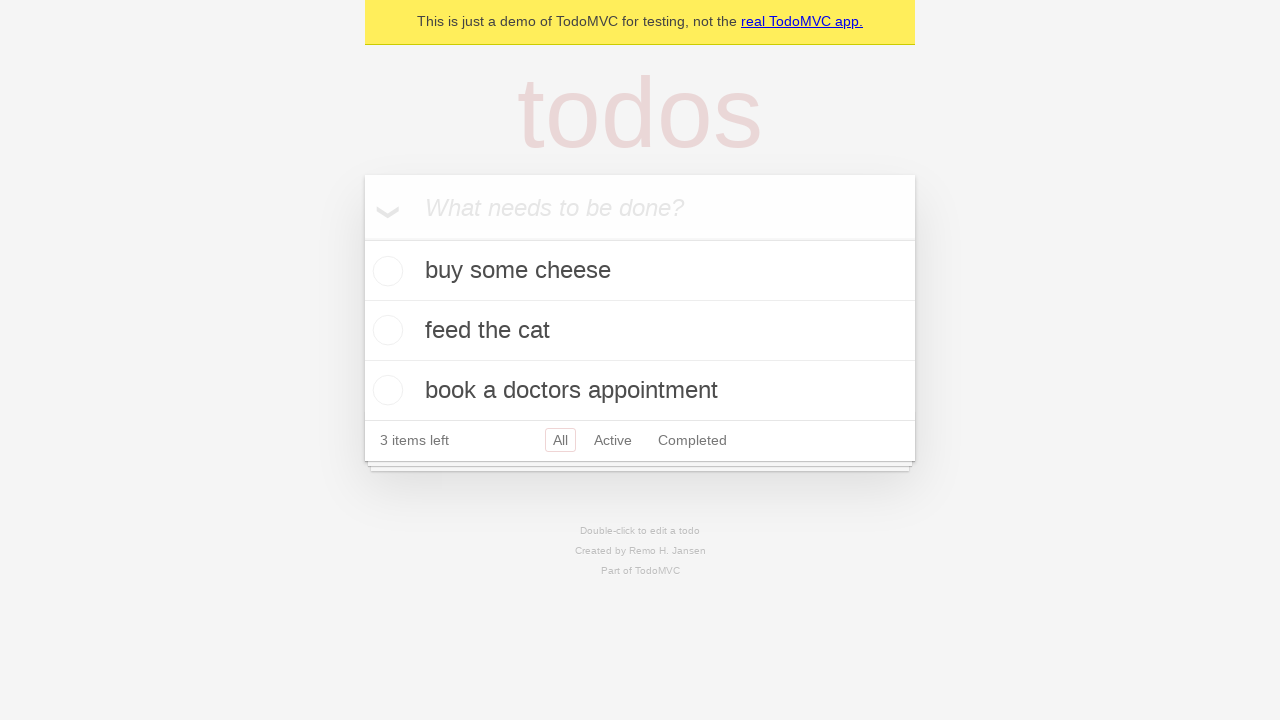